Tests a text box form by filling in name, email, and address fields, then submitting the form

Starting URL: https://demoqa.com/text-box

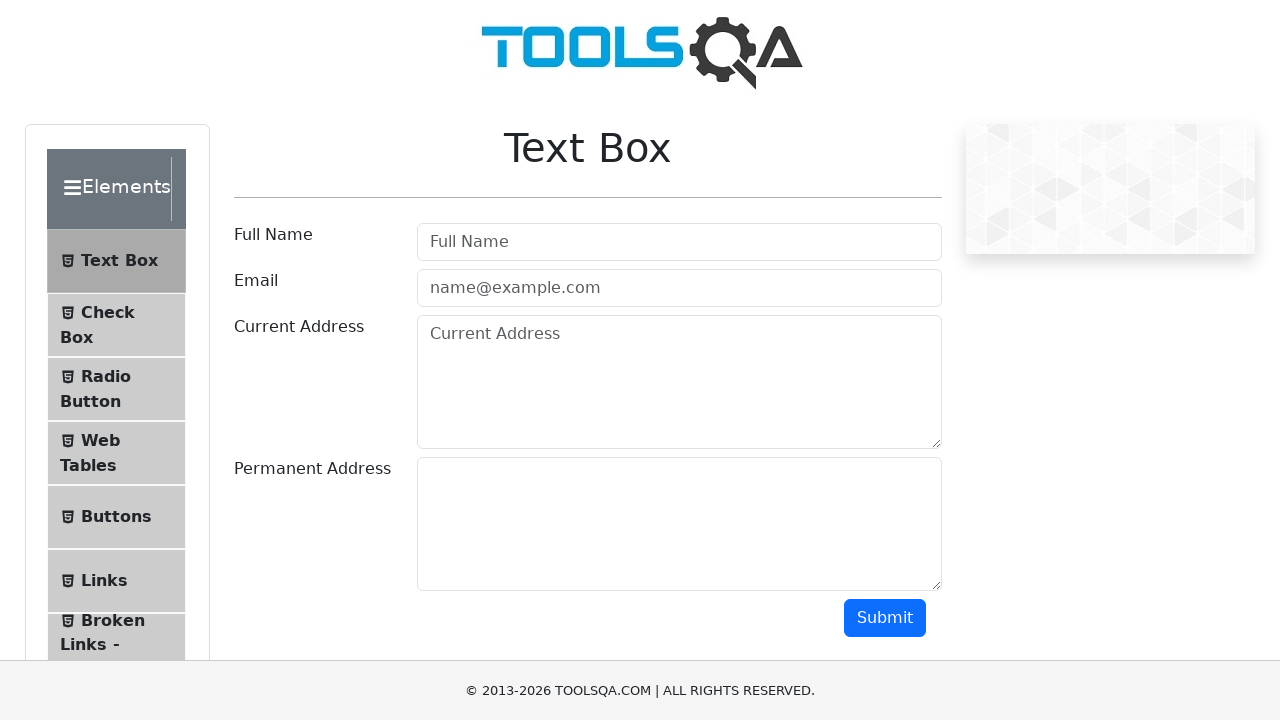

Filled full name field with 'Almaz' on #userName
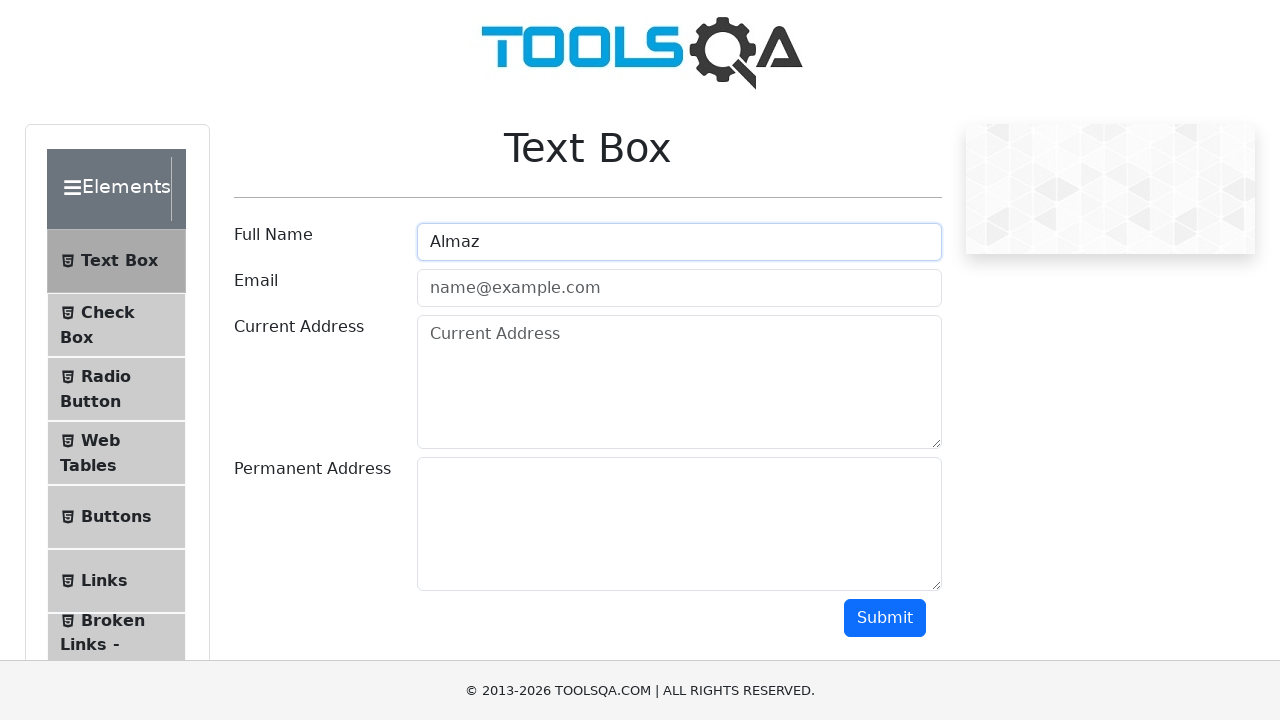

Filled email field with 'testuser456@example.com' on #userEmail
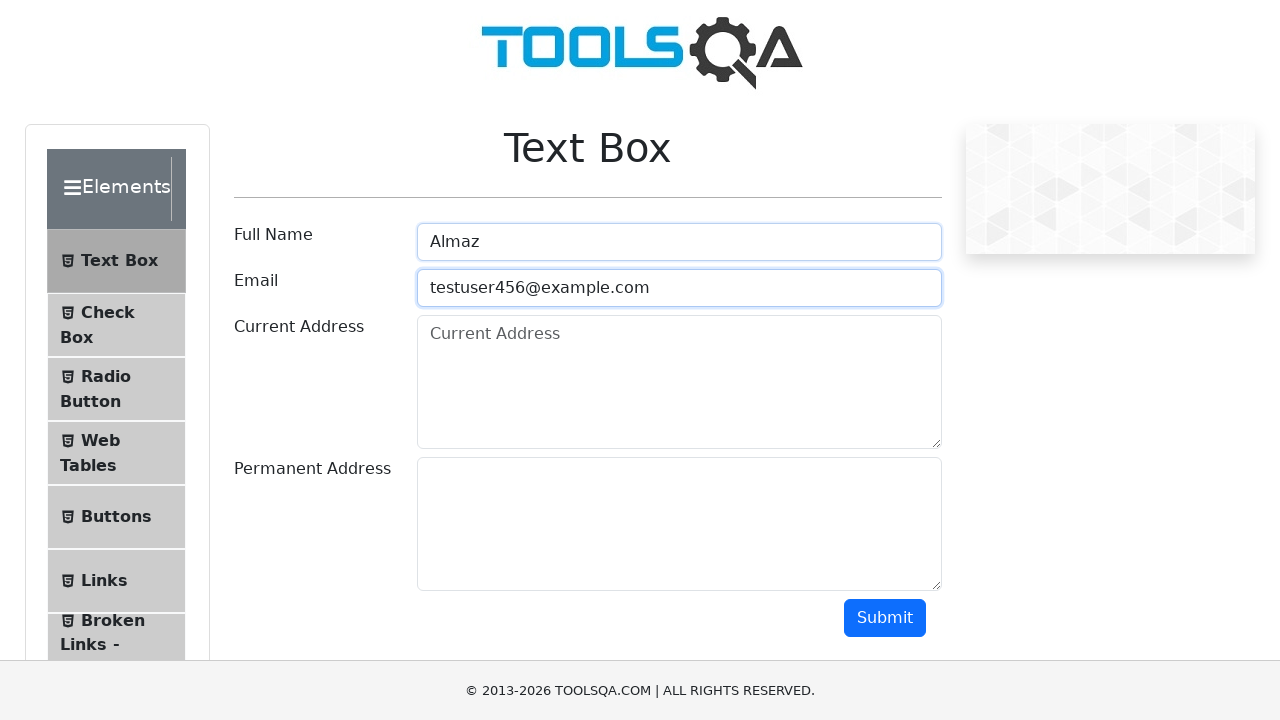

Filled current address field with 'Prague' on #currentAddress
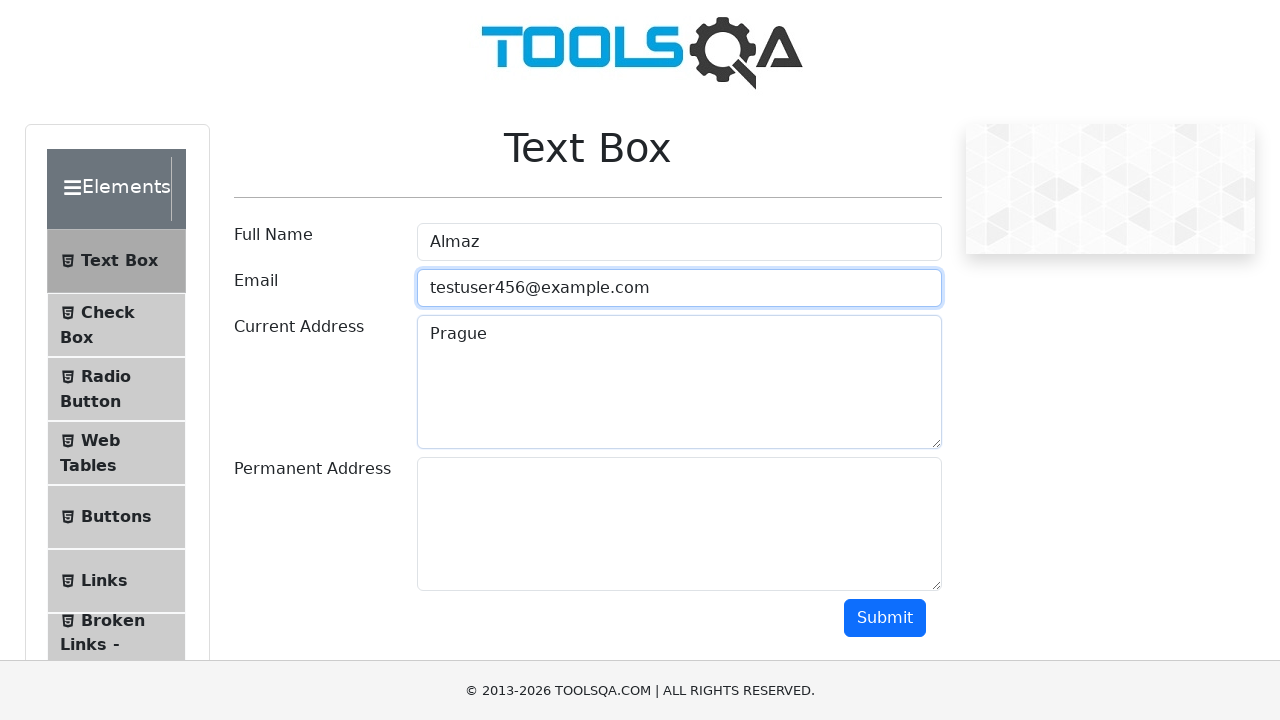

Filled permanent address field with 'Bishkek' on #permanentAddress
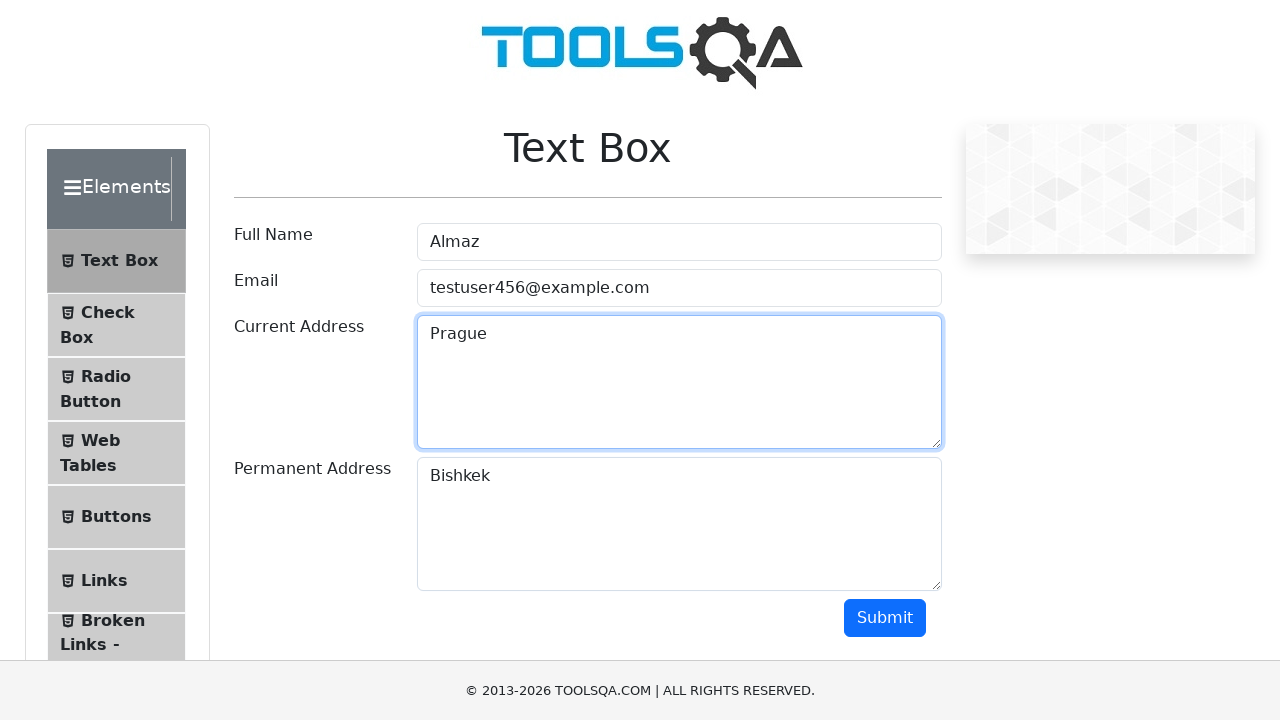

Scrolled down 250 pixels to reveal submit button
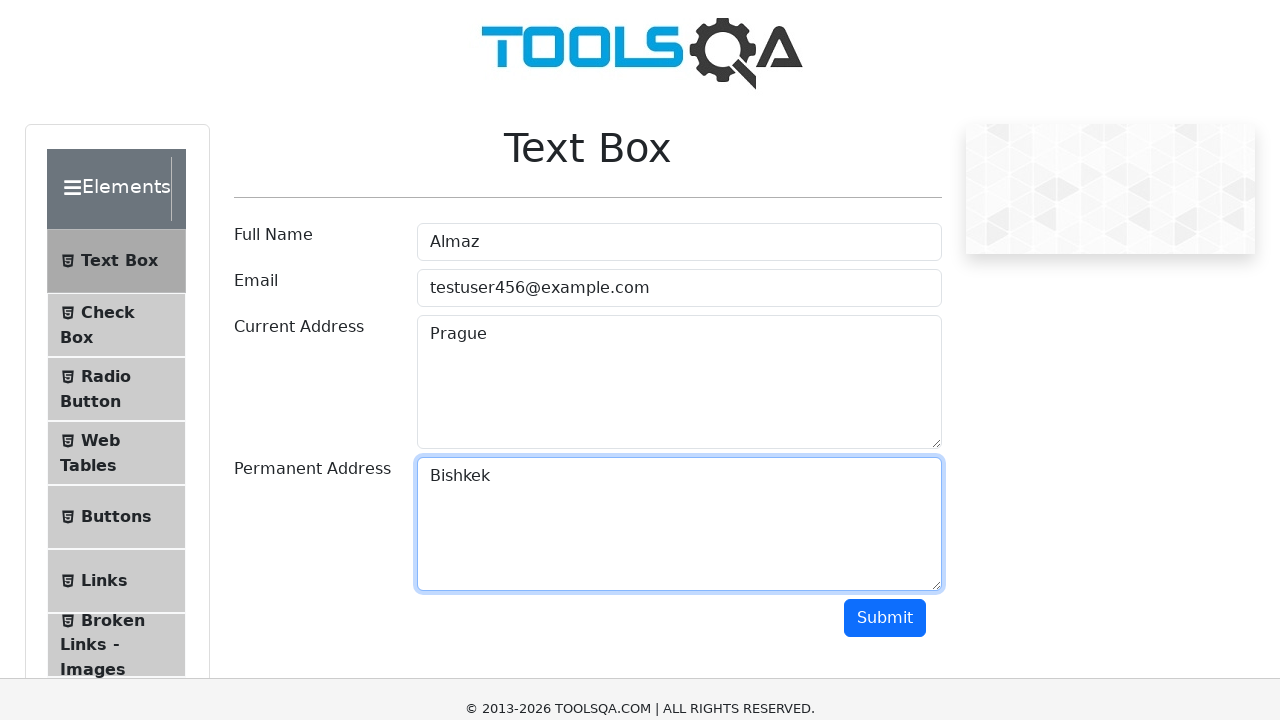

Clicked submit button to submit the form at (885, 368) on #submit
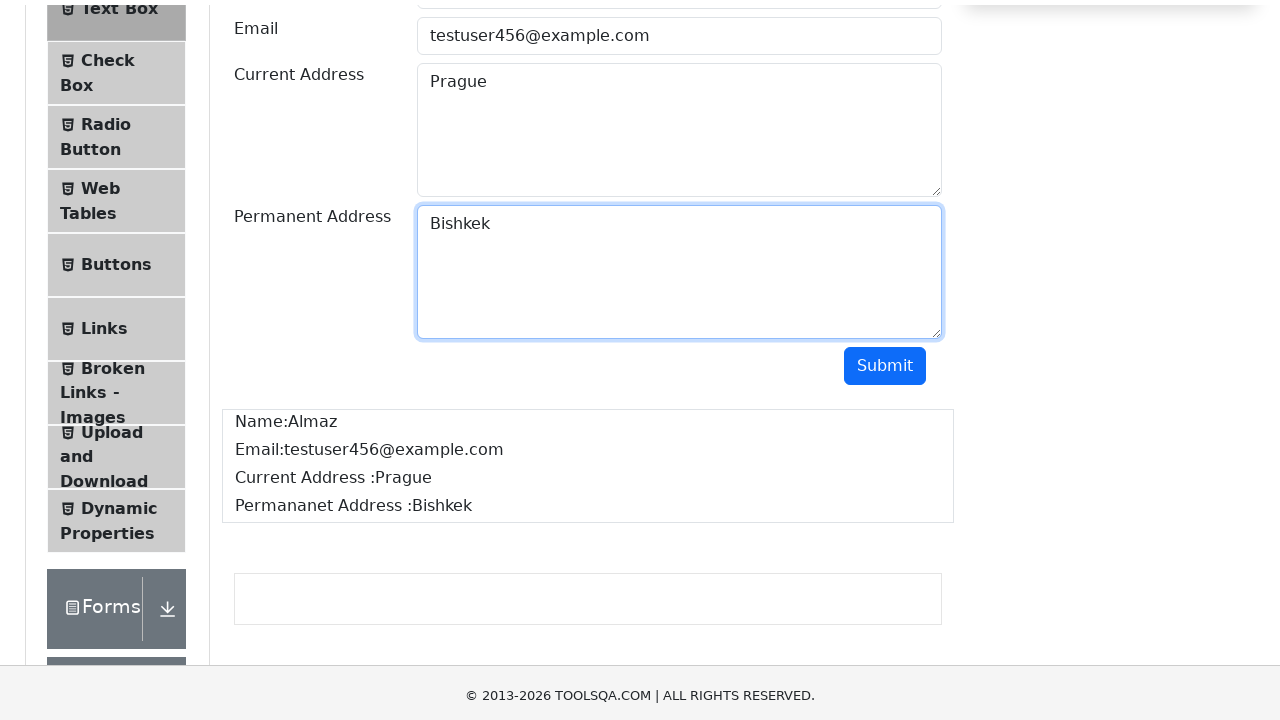

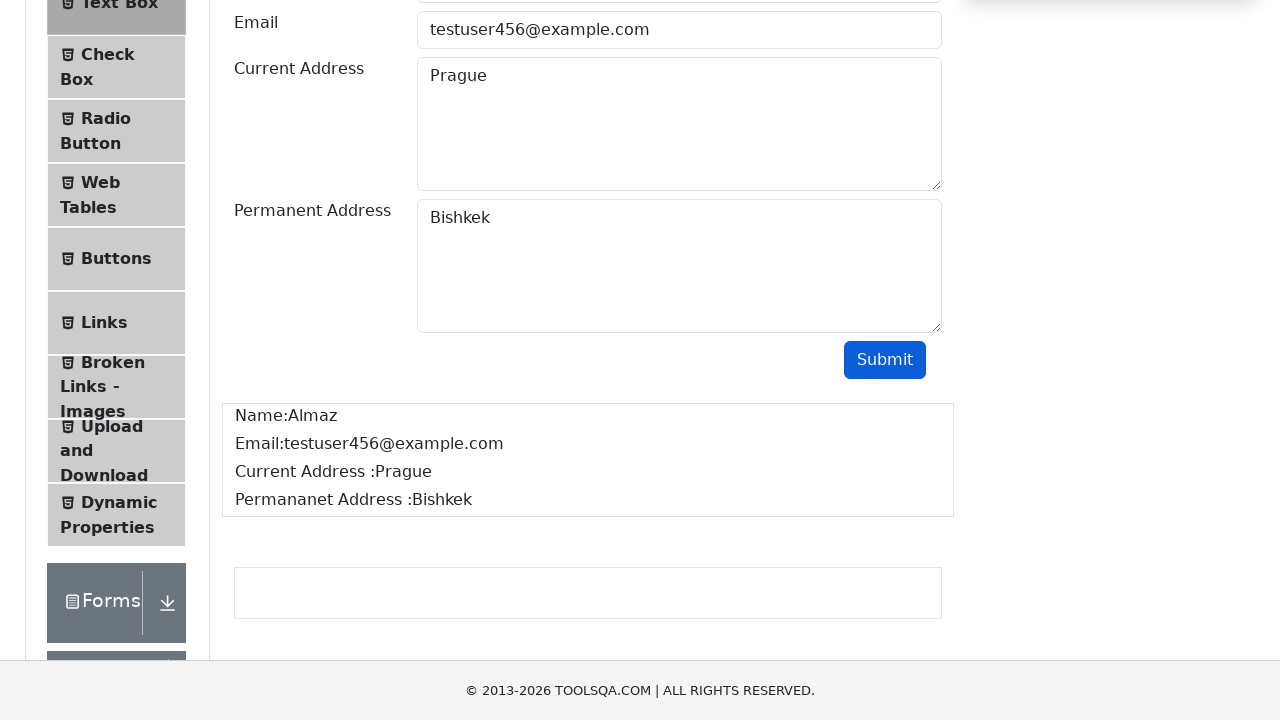